Tests the datepicker functionality by navigating to the datepicker page and selecting today's date

Starting URL: https://formy-project.herokuapp.com/

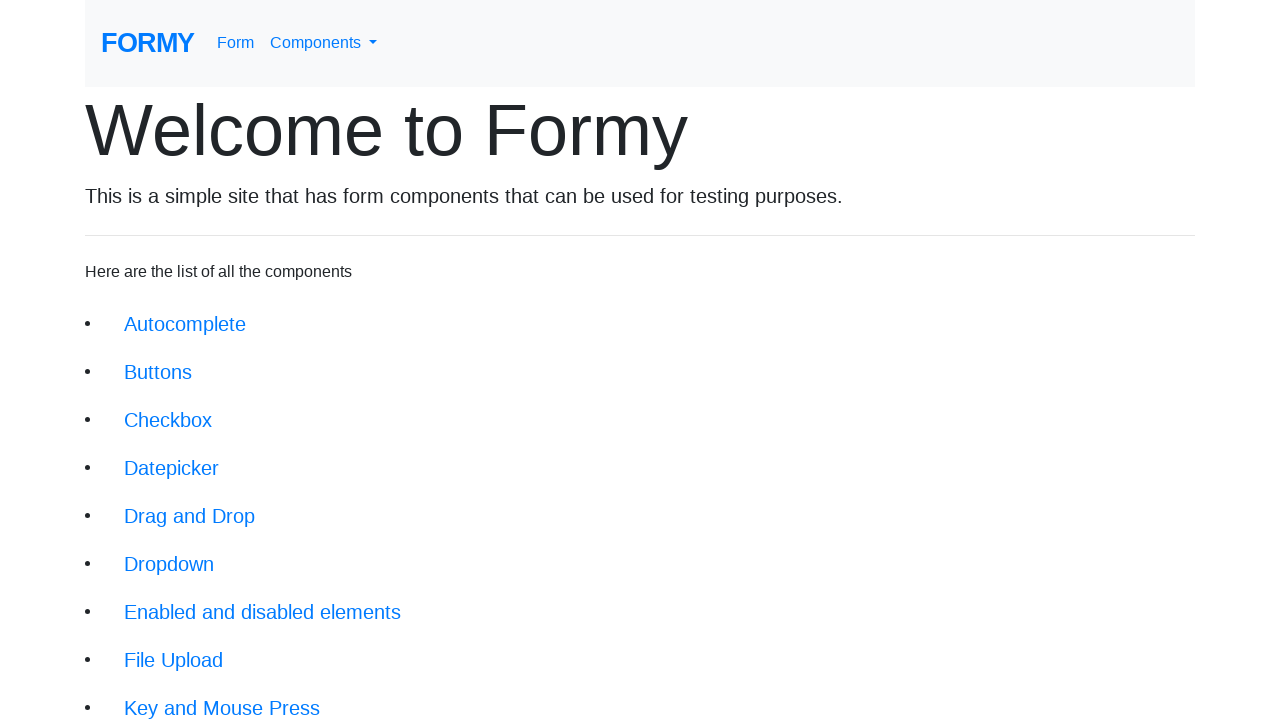

Clicked on the datepicker link at (172, 468) on xpath=//li/a[@href='/datepicker']
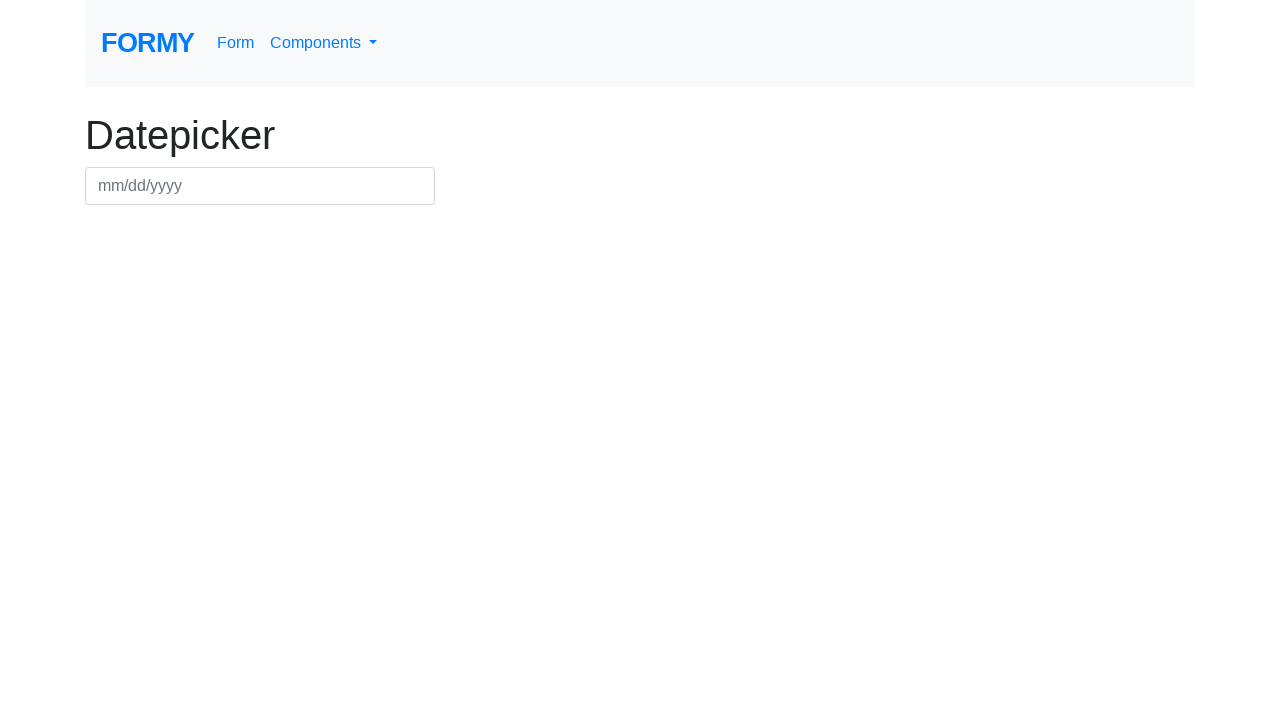

Datepicker page loaded successfully
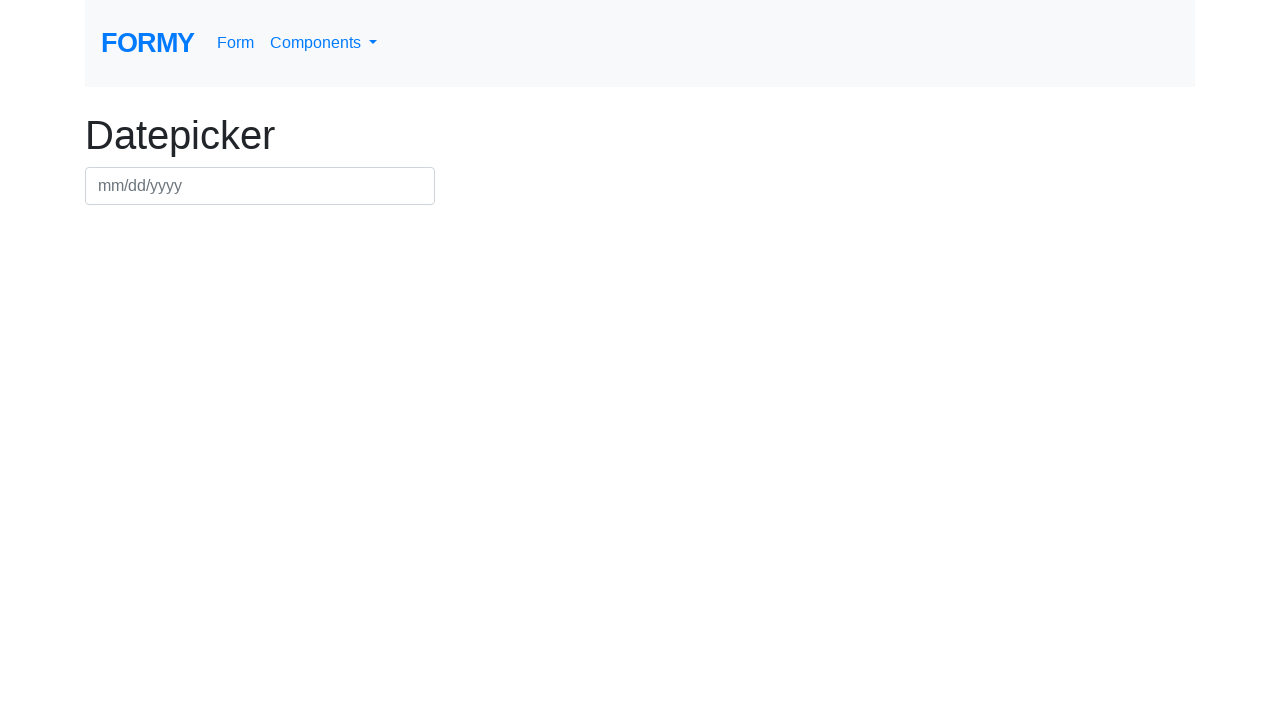

Clicked on the date input field at (260, 186) on xpath=//div[@class='row']//input[@id='datepicker']
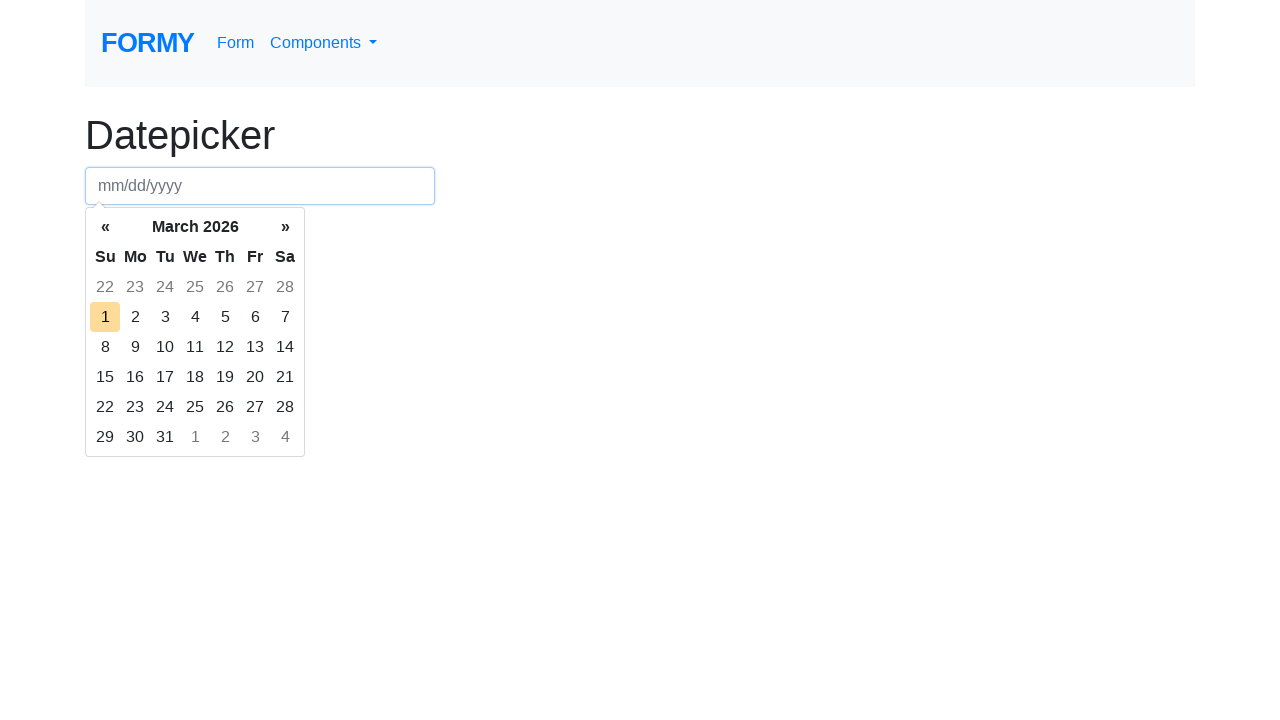

Selected today's date from the datepicker at (105, 317) on xpath=//td[@class='today day']
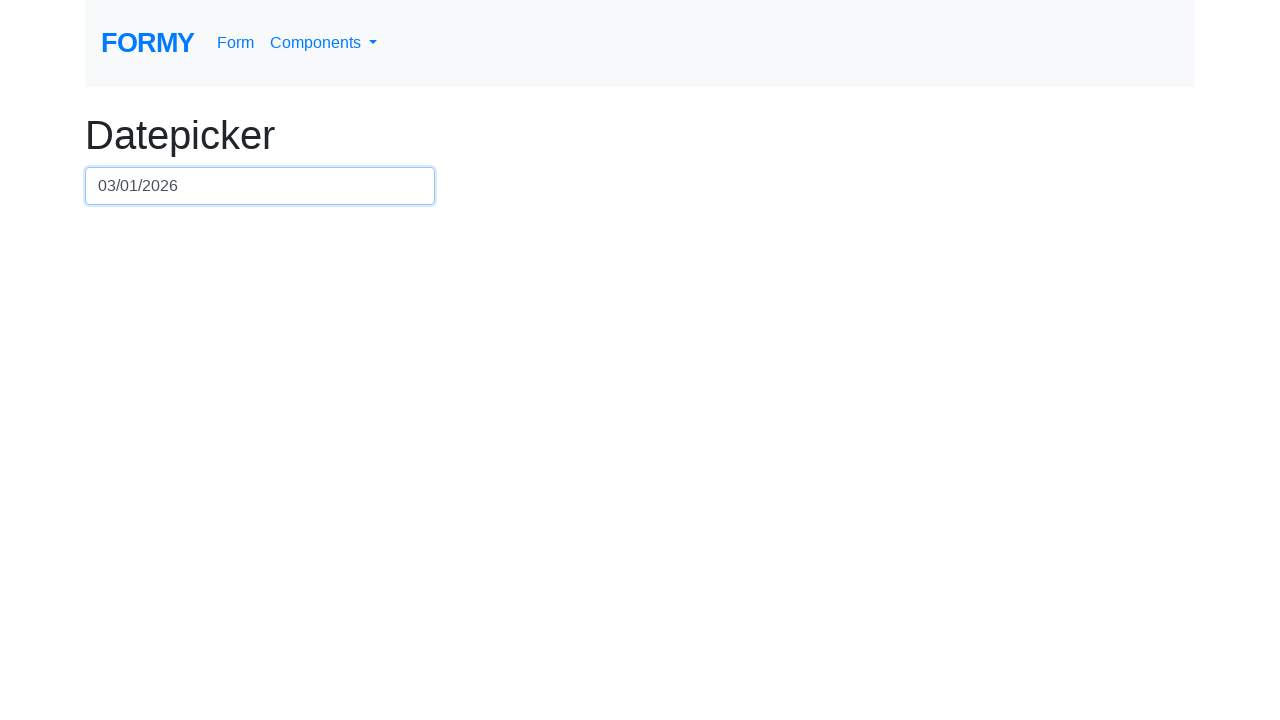

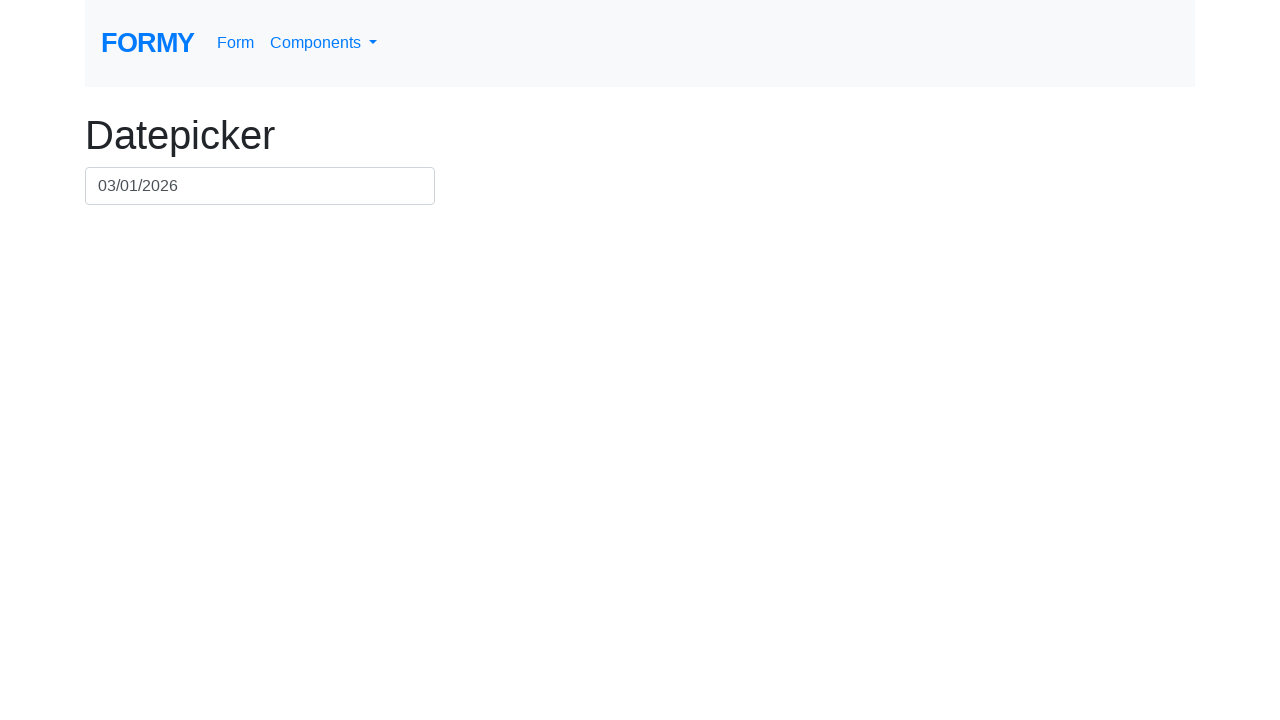